Tests basic form interactions including navigating through links, filling text inputs, handling alerts, selecting checkboxes and radio buttons, working with dropdowns, and clicking buttons

Starting URL: https://testeroprogramowania.github.io/selenium/

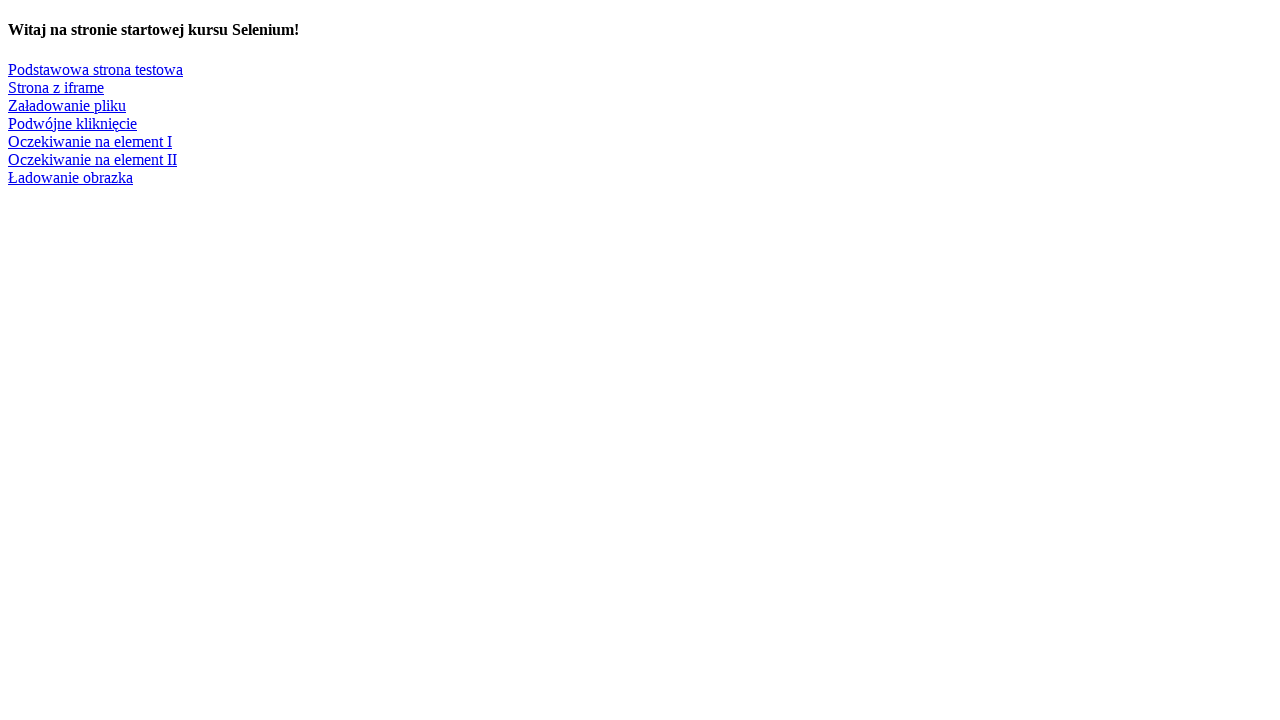

Clicked link to navigate to basic test page at (96, 69) on text=Podstawowa strona testowa
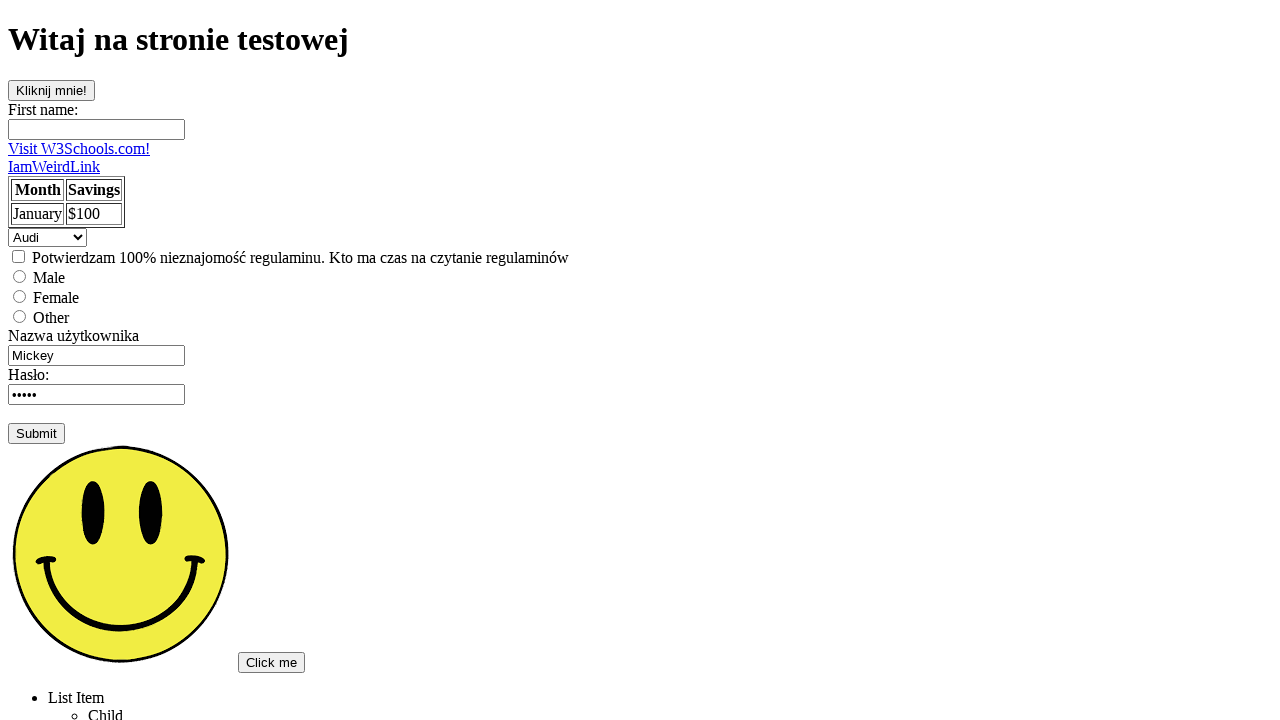

Filled first name input with 'Bartosz' on #fname
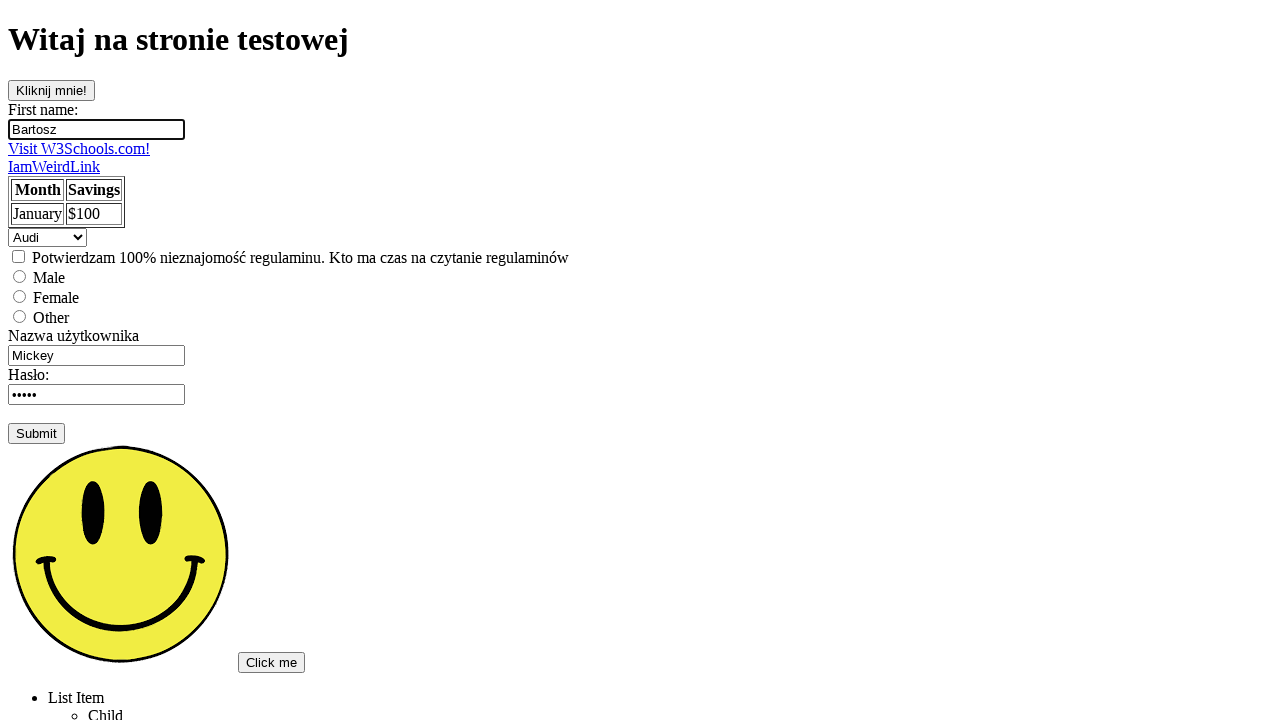

Filled username input with 'admin' on input[name='username']
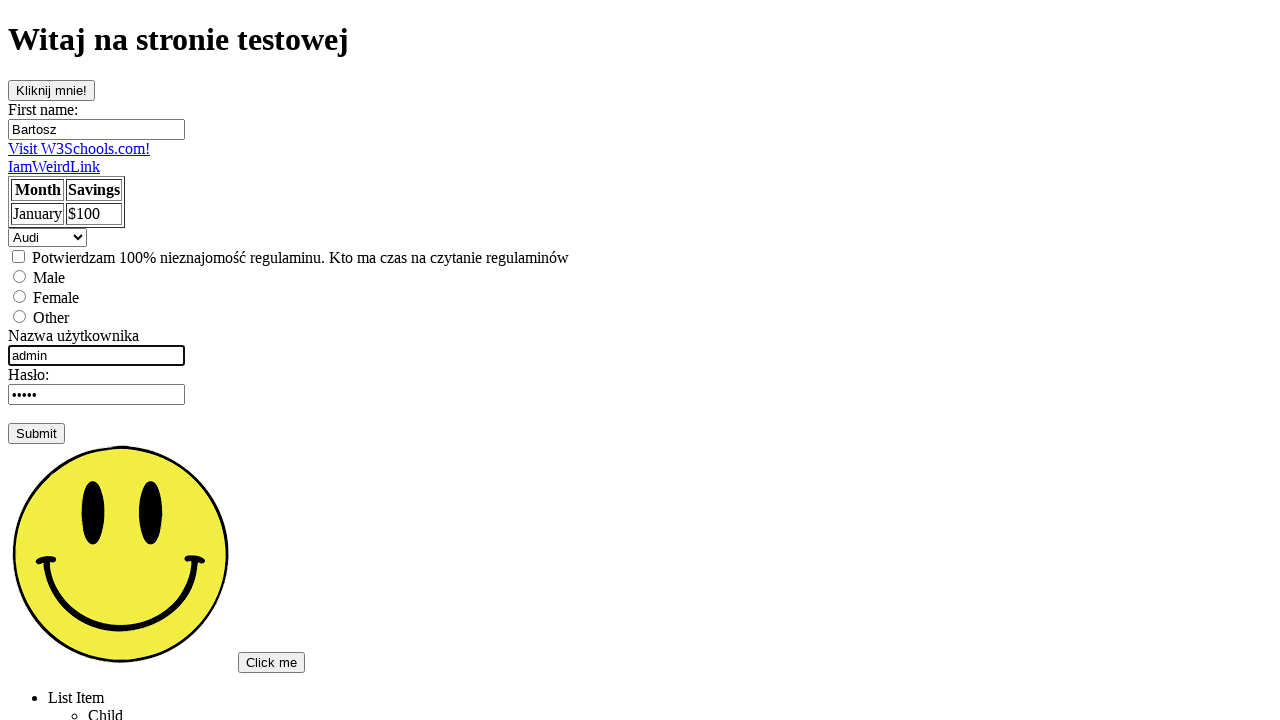

Pressed Enter on username input to trigger alert on input[name='username']
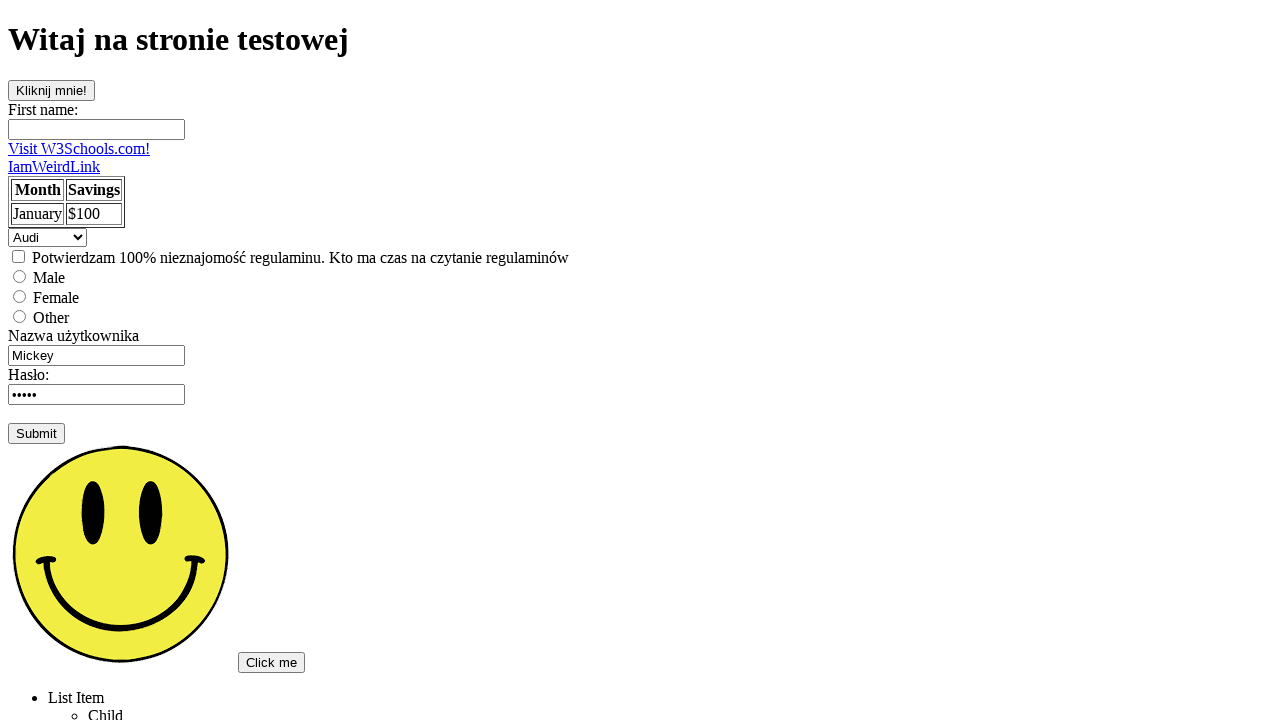

Set up alert handler to accept dialogs
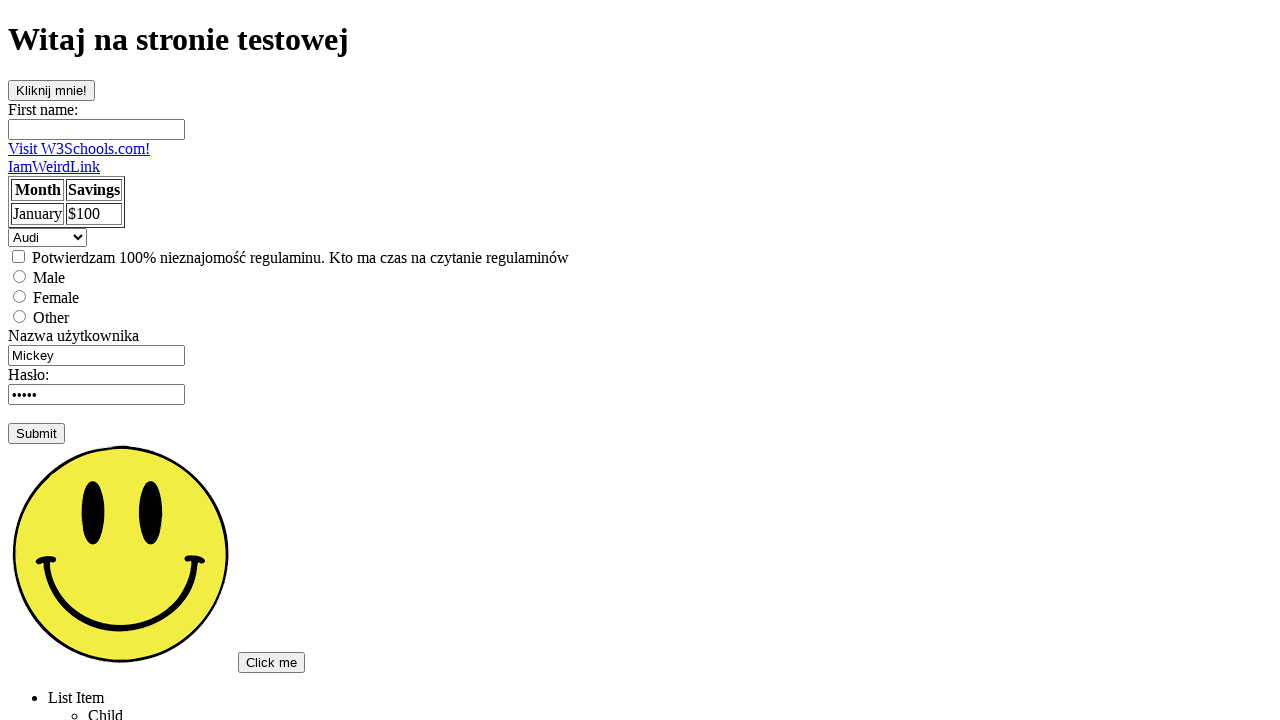

Clicked checkbox at (18, 256) on input[type='checkbox']
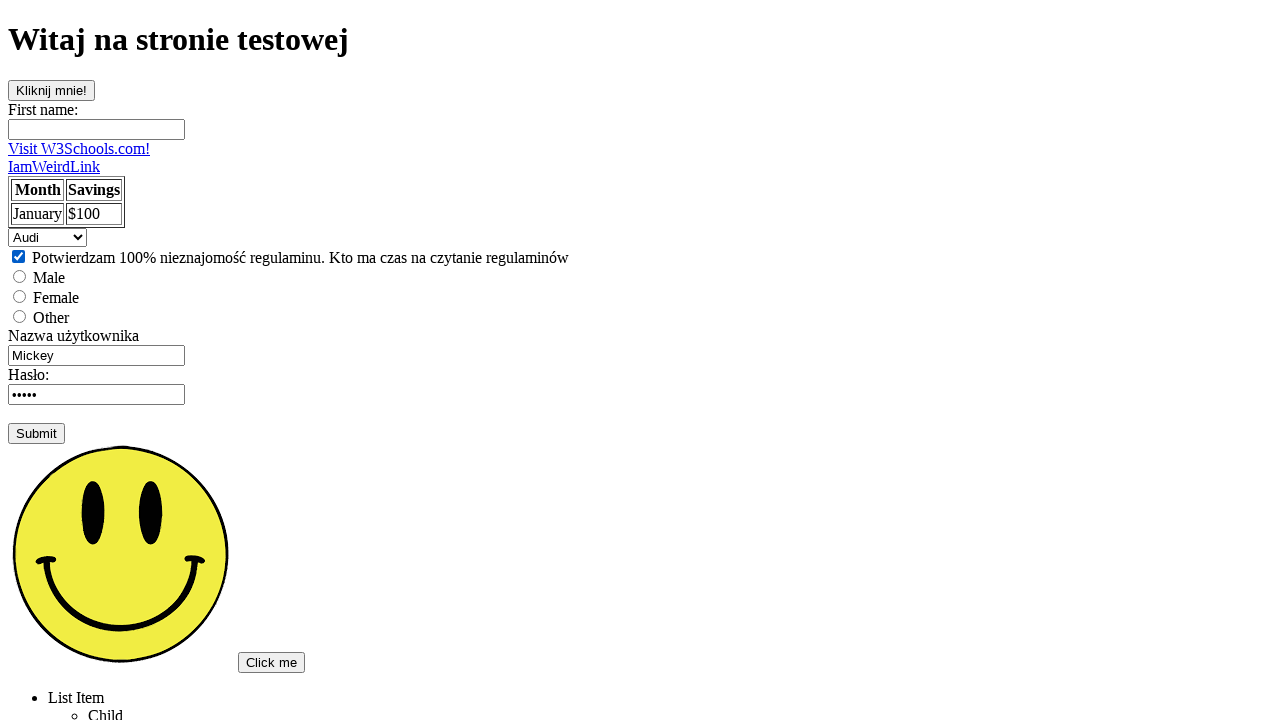

Selected male radio button at (20, 276) on input[value='male']
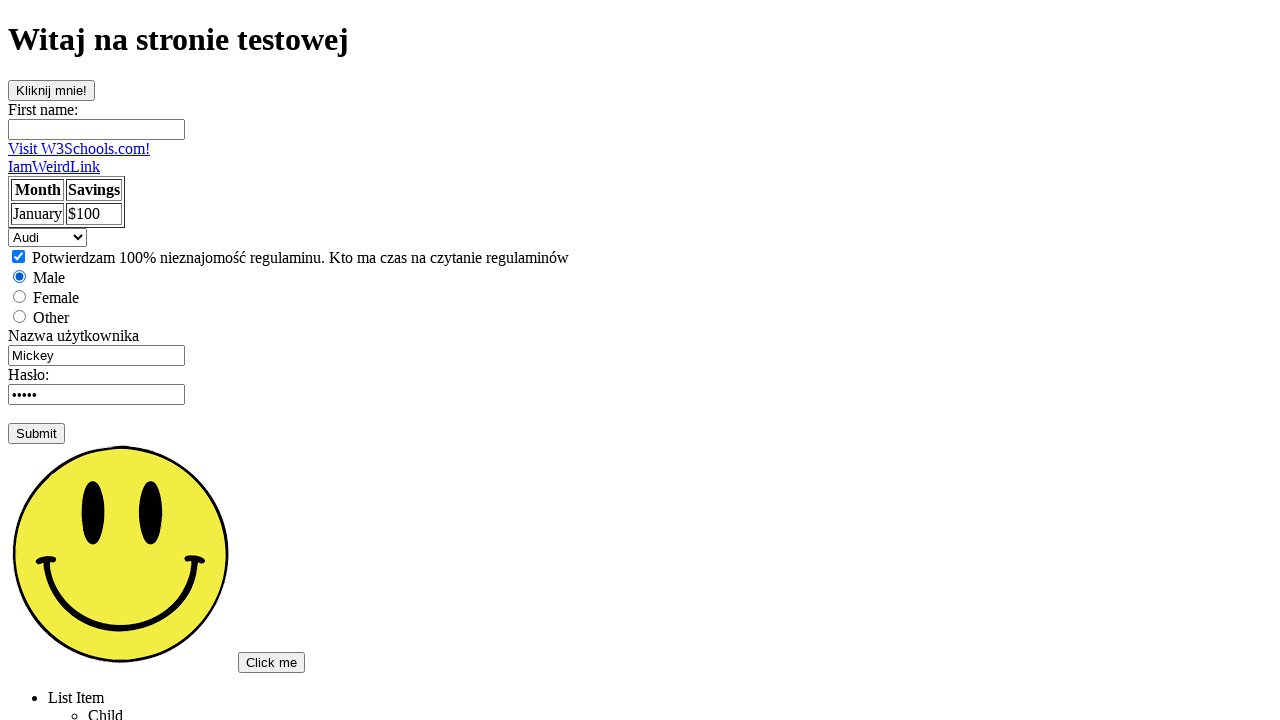

Selected car from dropdown by index 2 on select
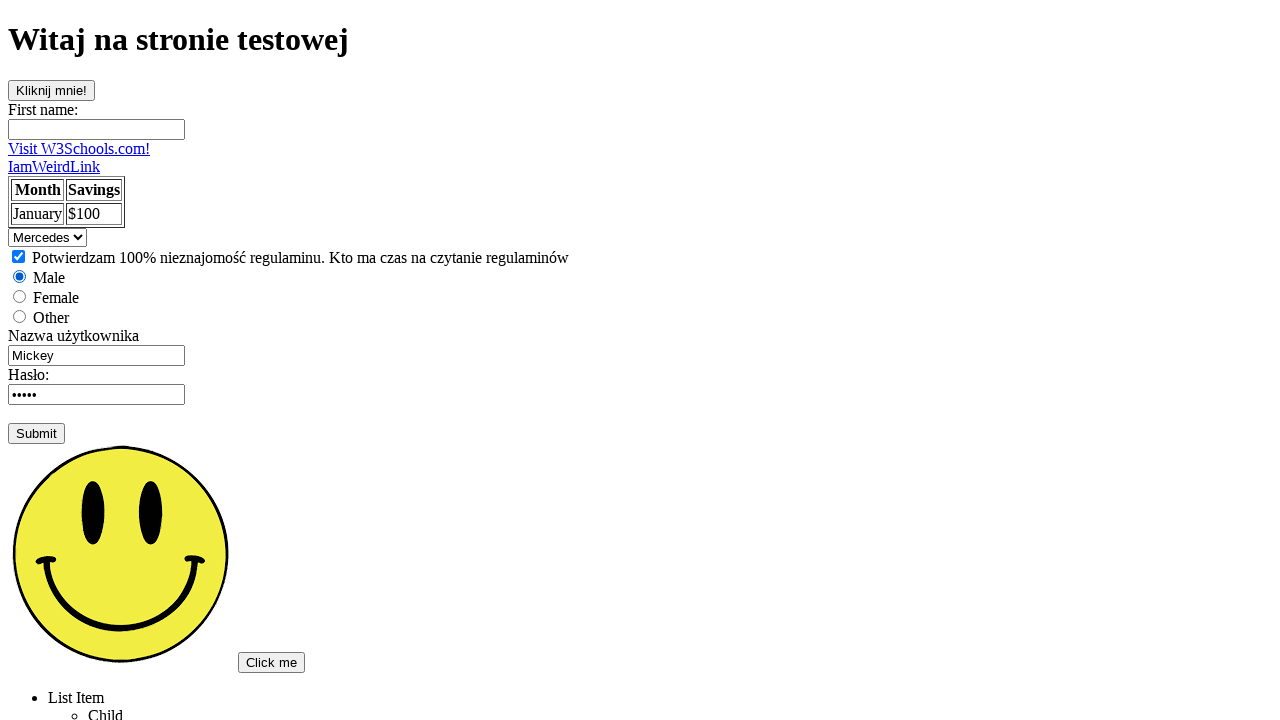

Selected Saab from dropdown by label on select
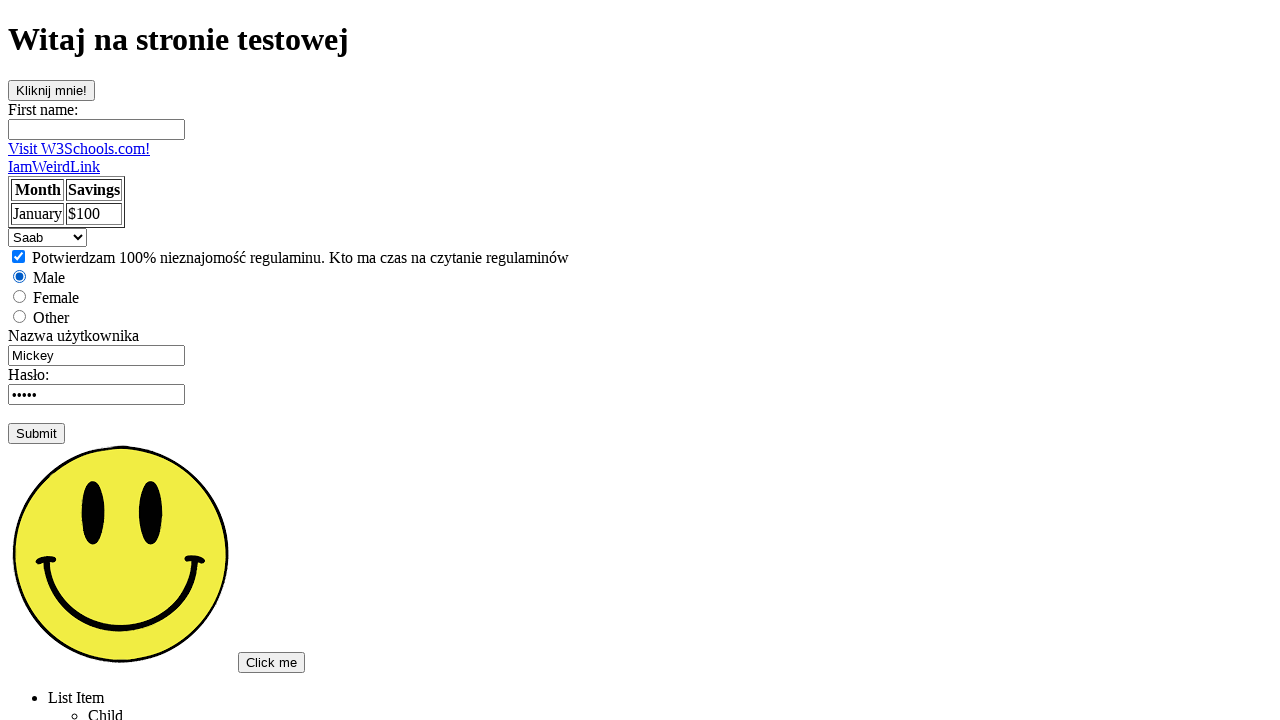

Clicked 'Kliknij mnie!' button at (52, 90) on #clickOnMe
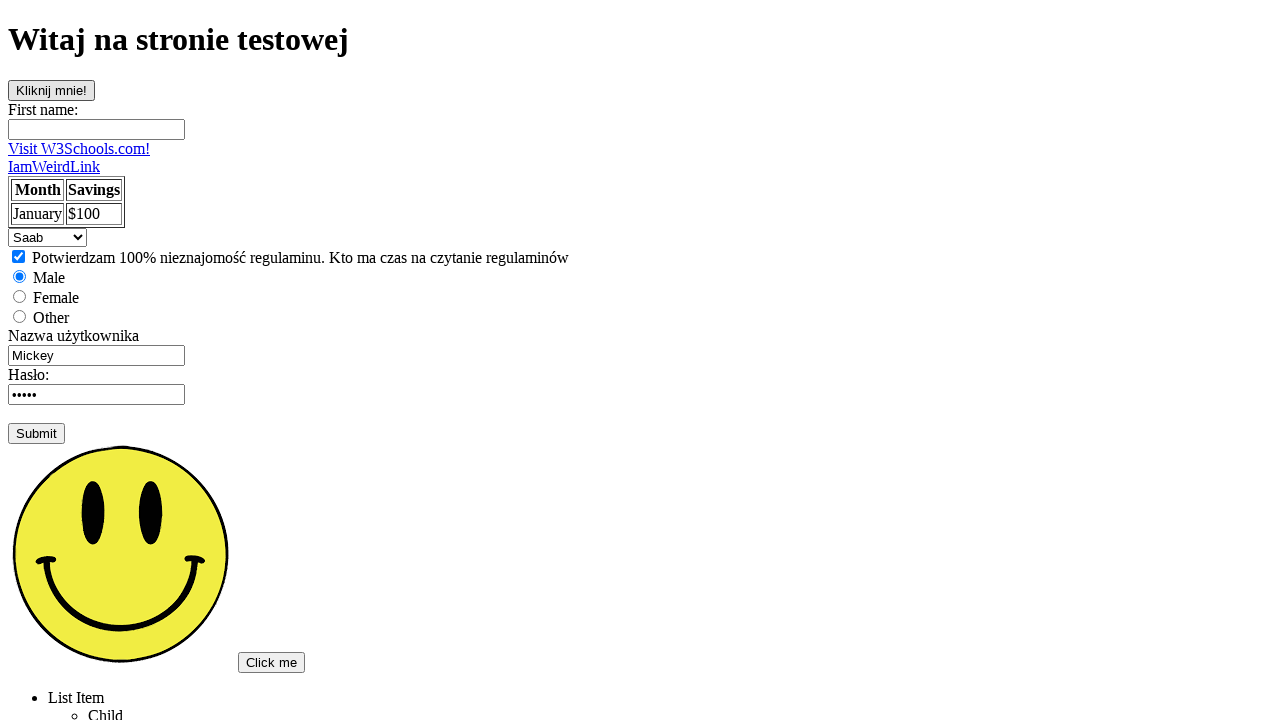

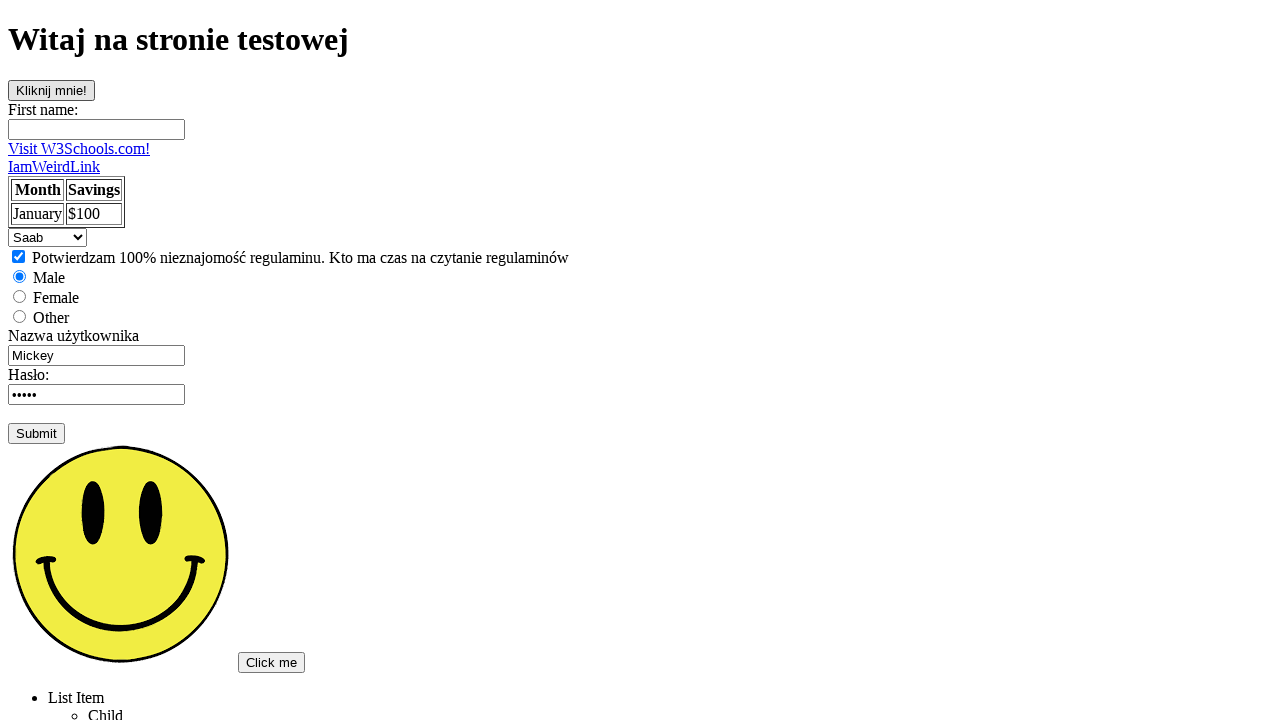